Tests handling of multiple browser windows by clicking a link that opens a new window, switching between windows, and verifying their titles

Starting URL: https://the-internet.herokuapp.com/windows

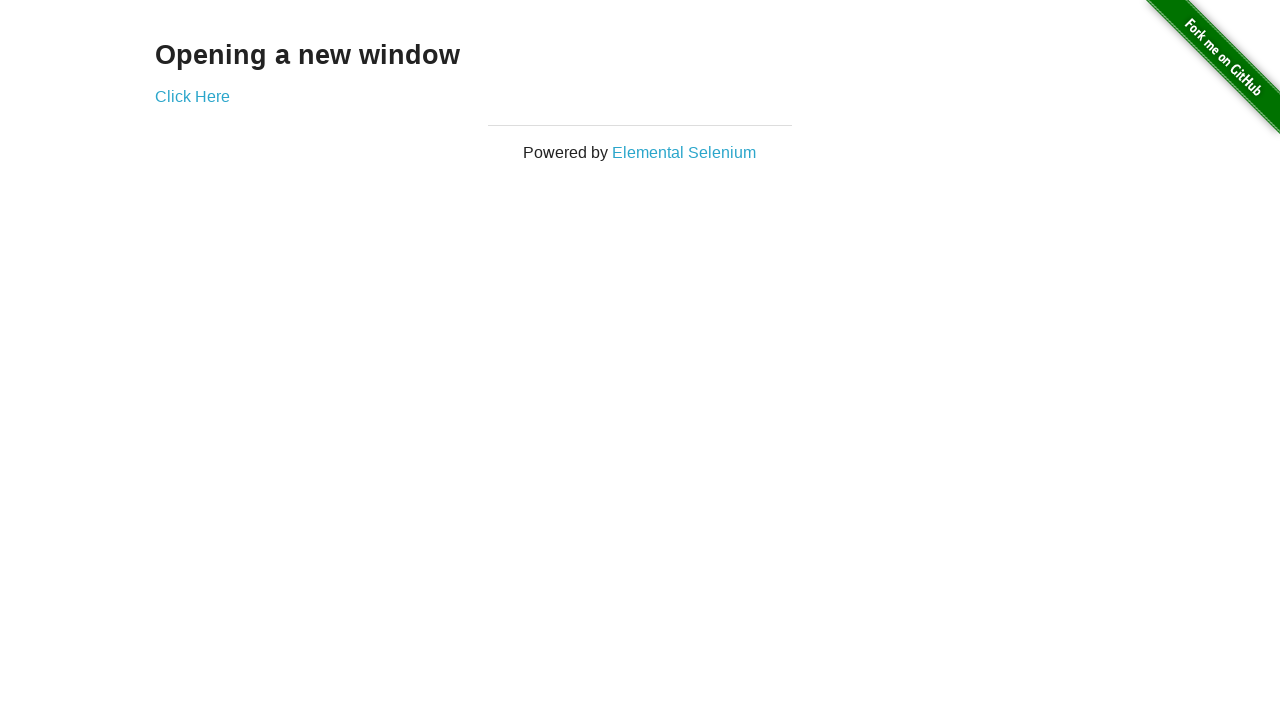

Clicked 'Click Here' link to open new window at (192, 96) on text=Click Here
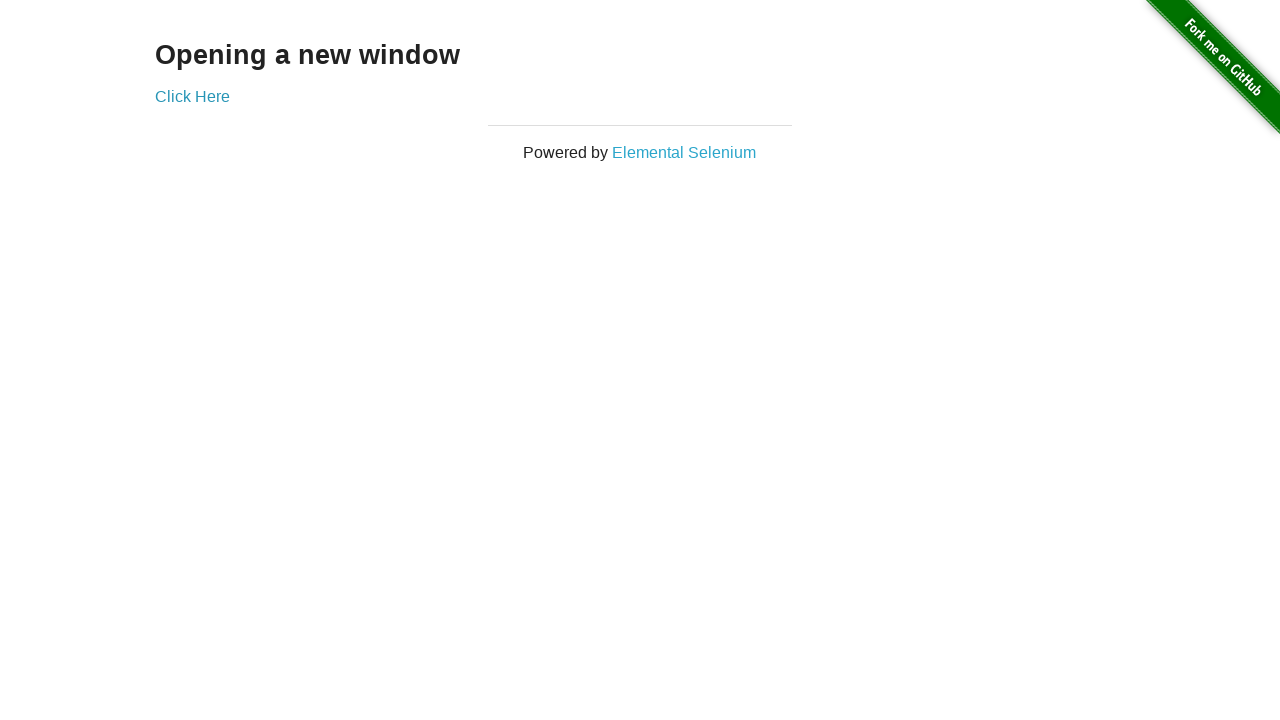

New window opened and captured
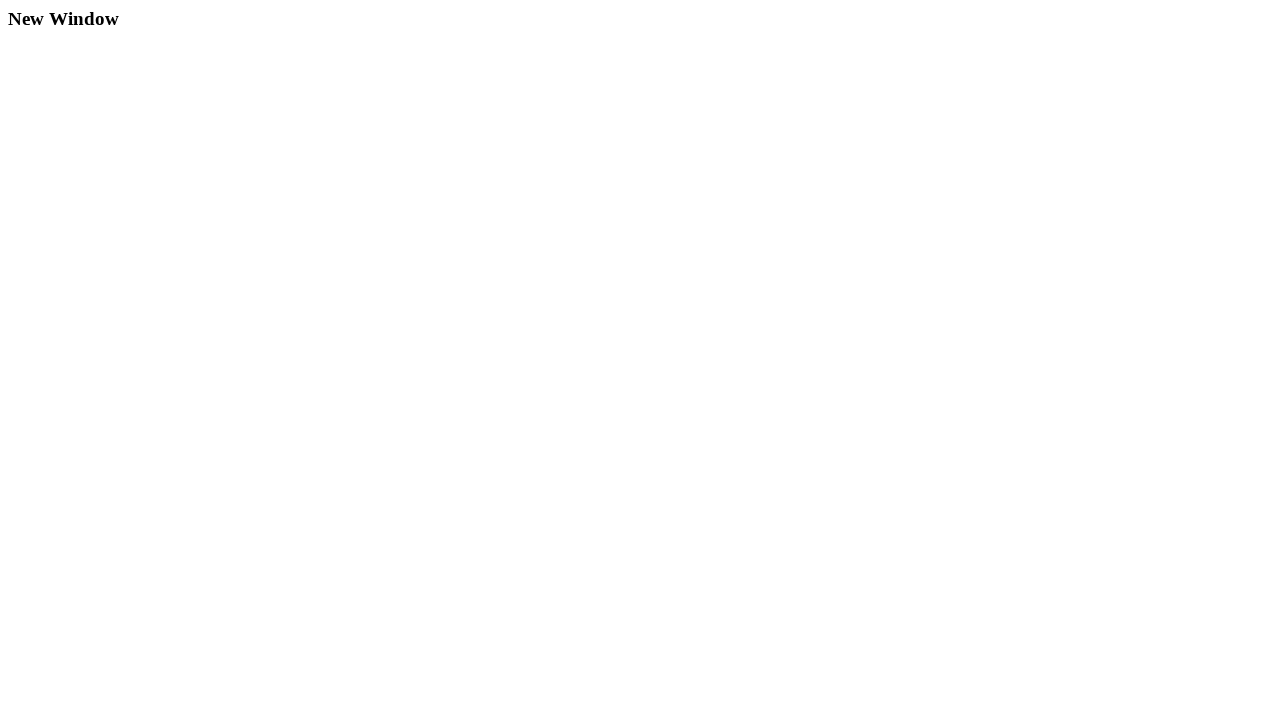

Verified new window title contains 'New Window'
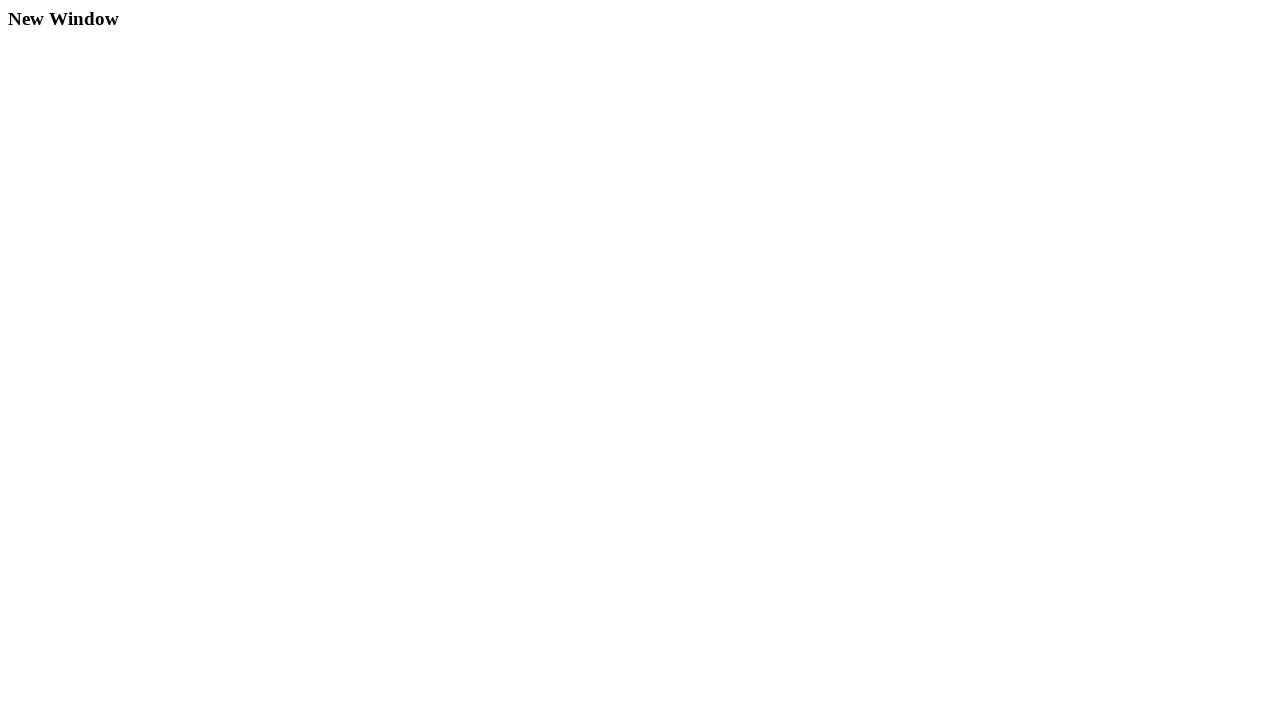

Verified original window title contains 'The Internet'
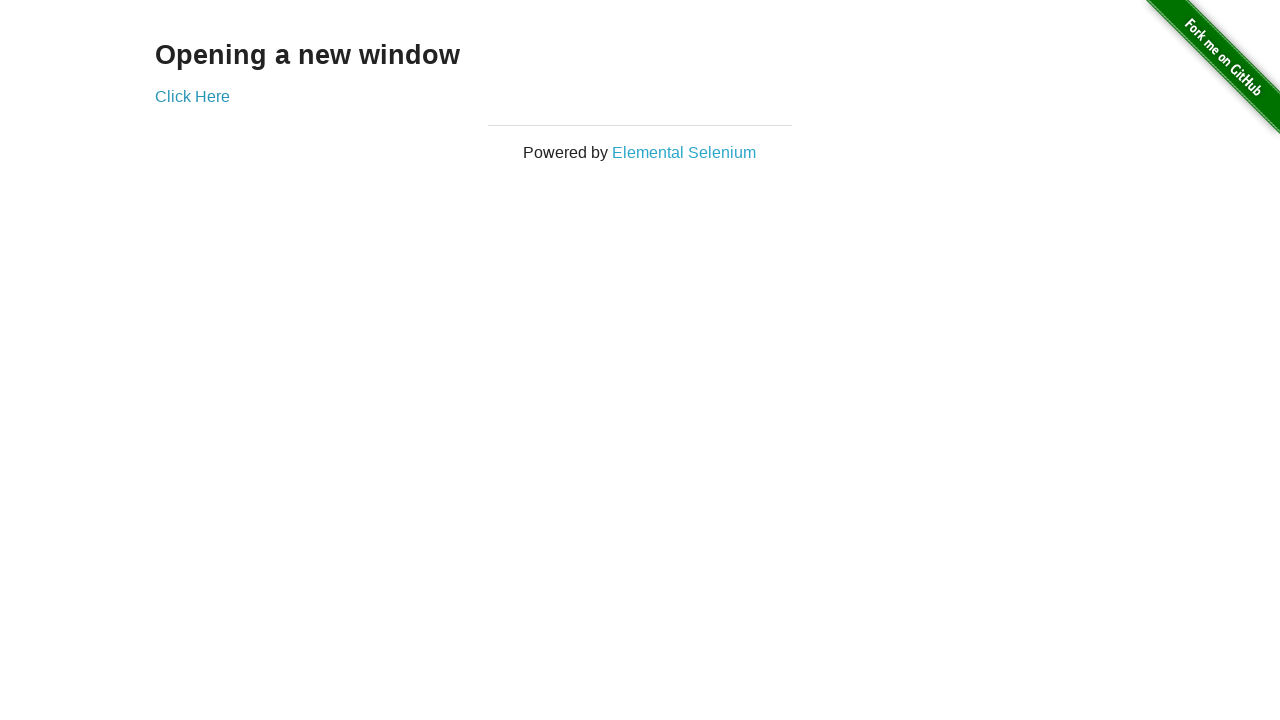

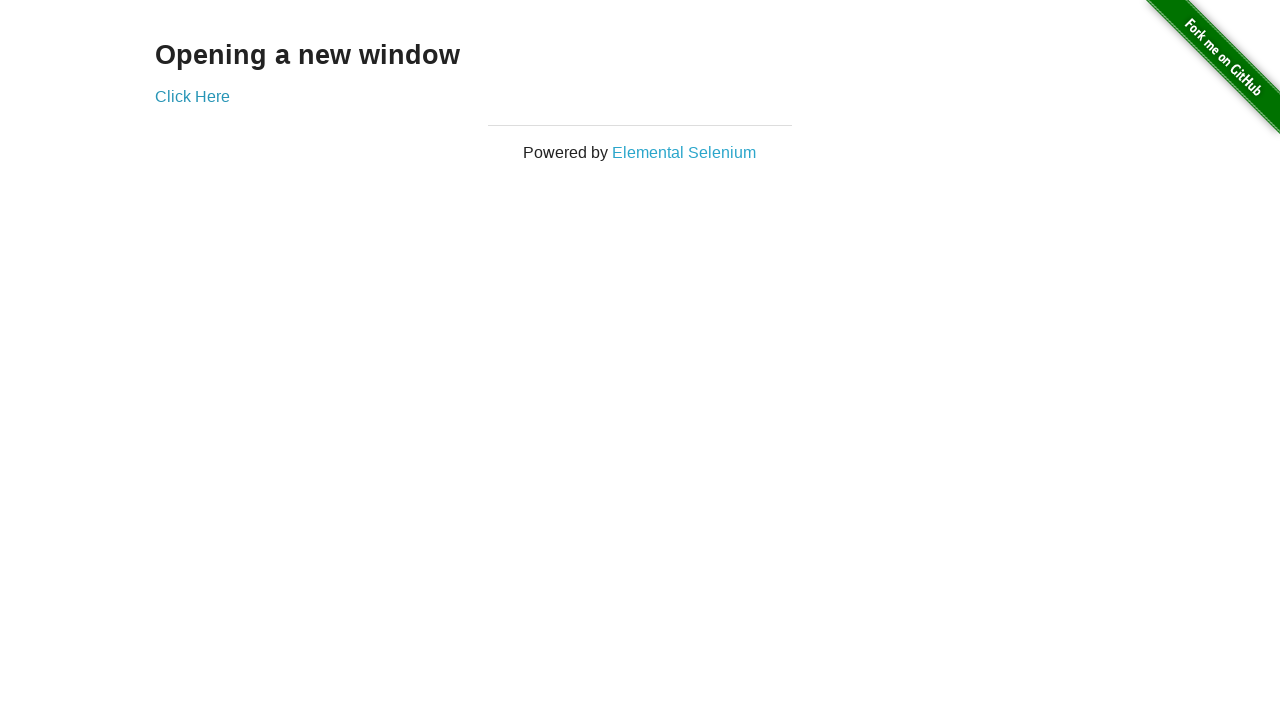